Tests JavaScript confirmation alert handling by clicking a button to trigger a confirmation dialog, accepting the alert, and verifying the result message displays on the page.

Starting URL: http://the-internet.herokuapp.com/javascript_alerts

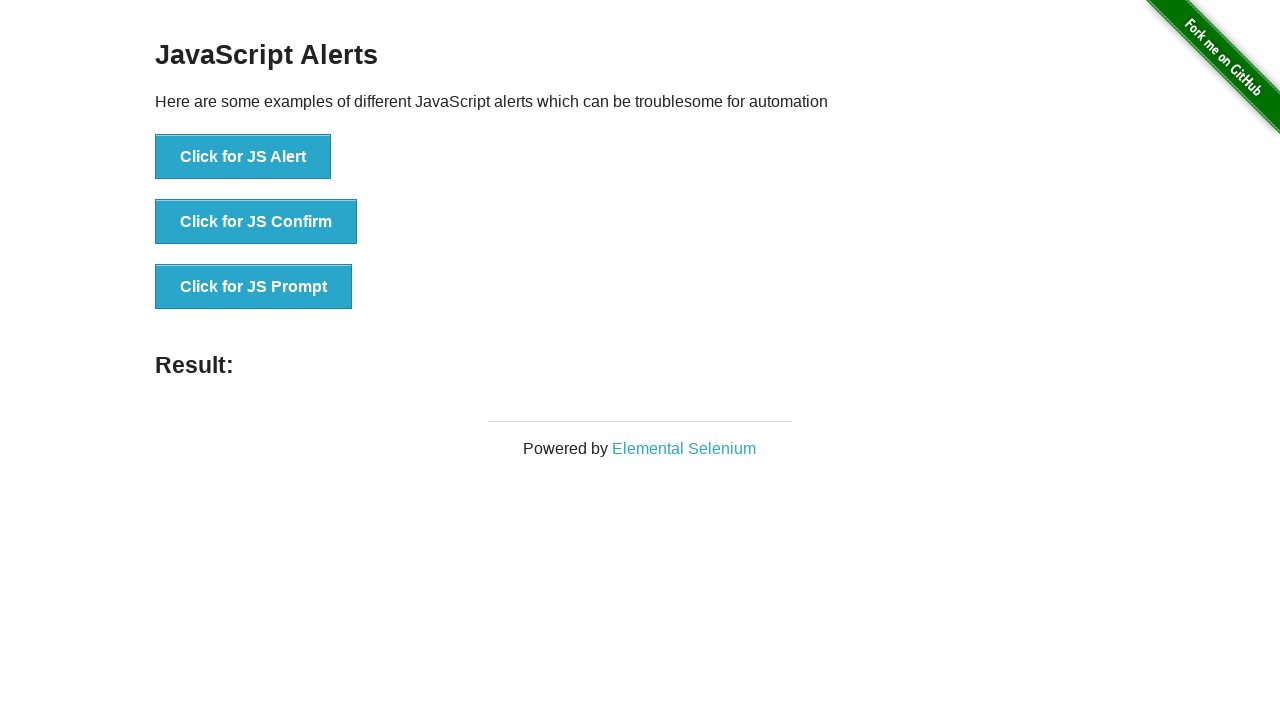

Clicked the second button to trigger JavaScript confirmation alert at (256, 222) on css=button >> nth=1
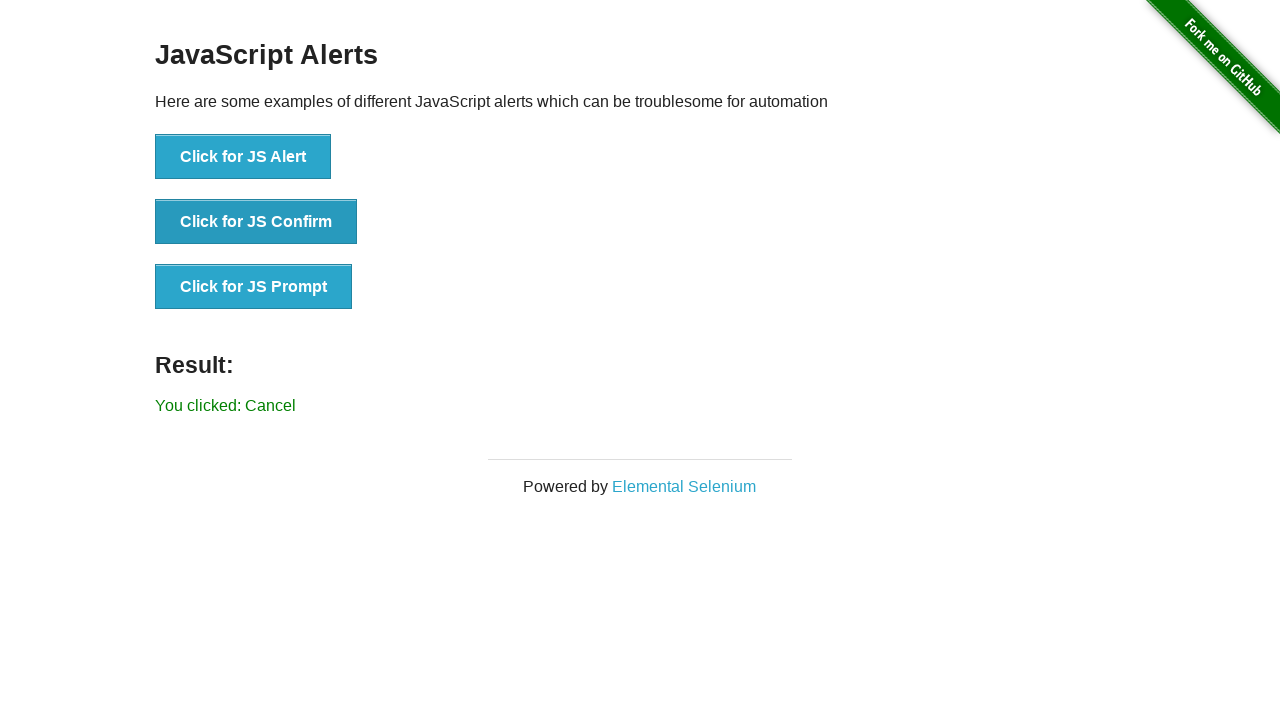

Set up dialog handler to accept confirmation alerts
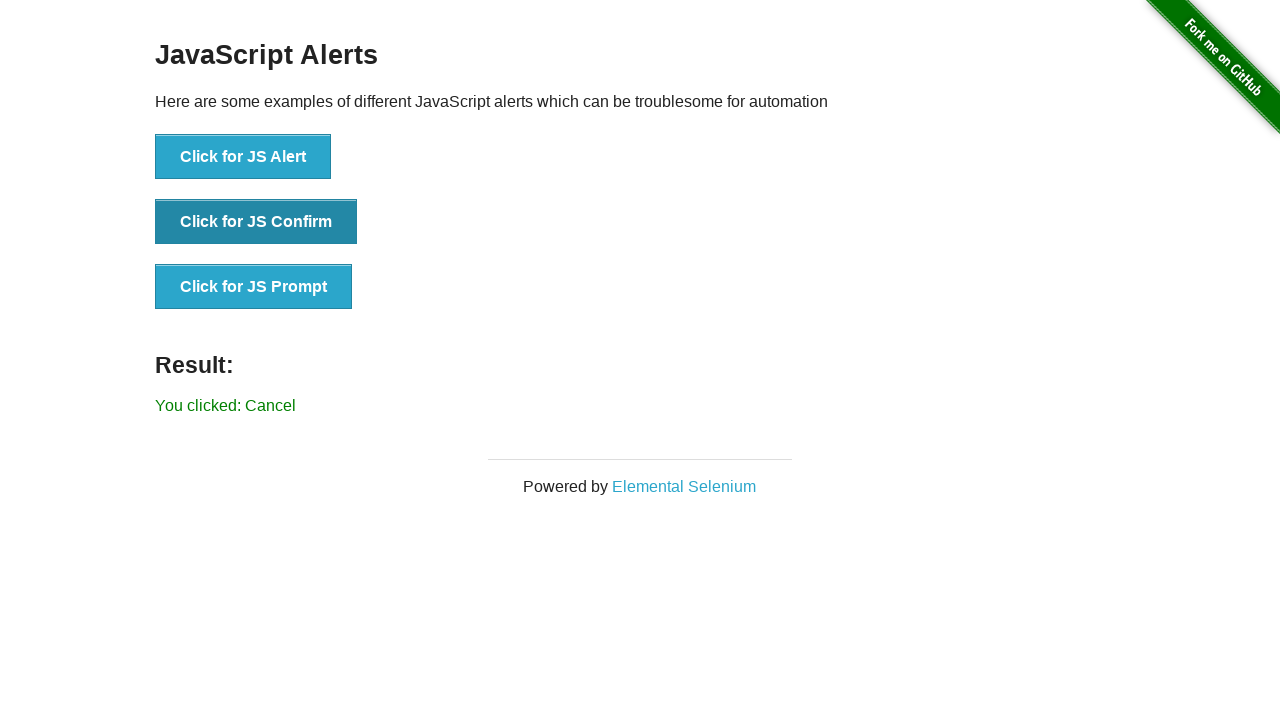

Re-clicked the second button after setting up dialog handler at (256, 222) on css=button >> nth=1
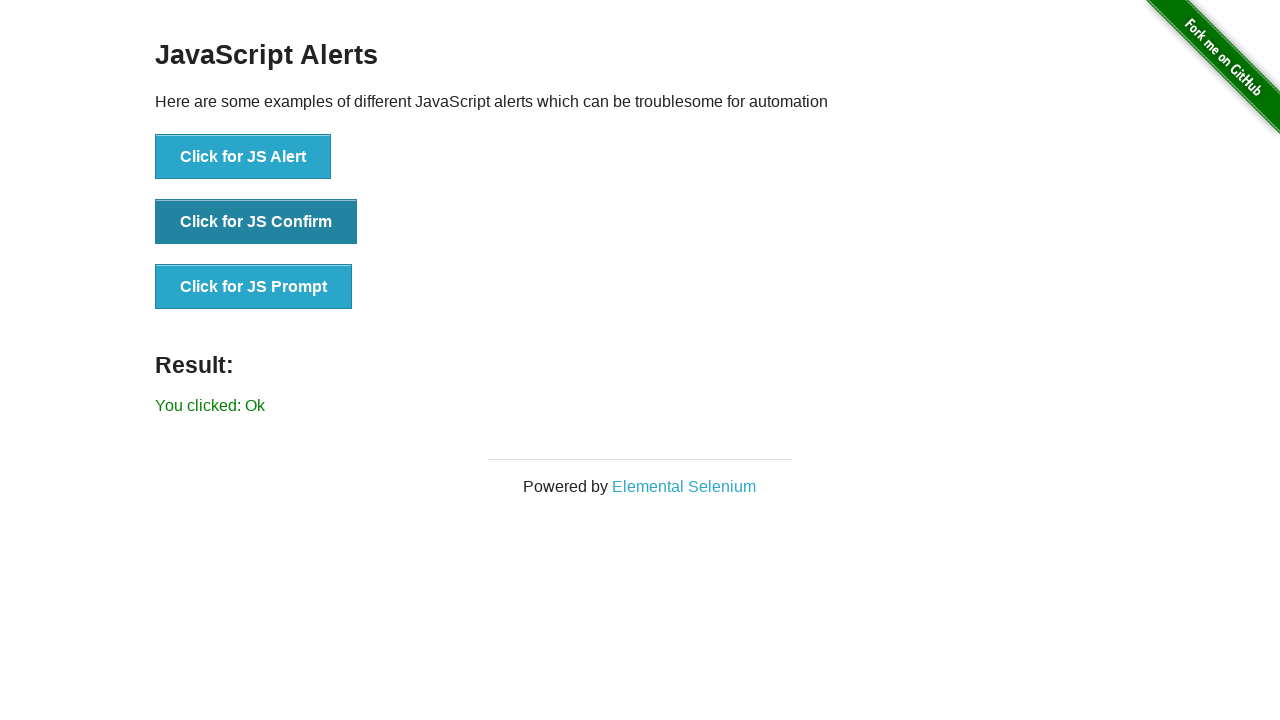

Waited for result element to appear
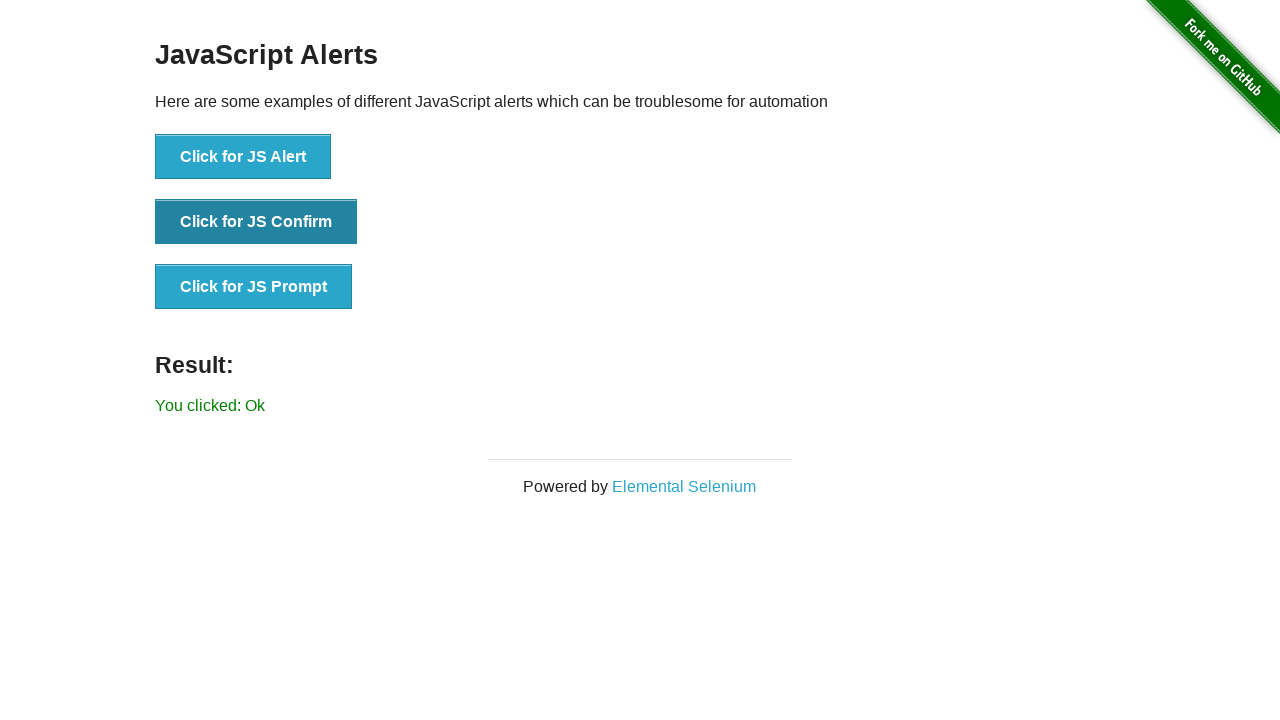

Retrieved result text from element
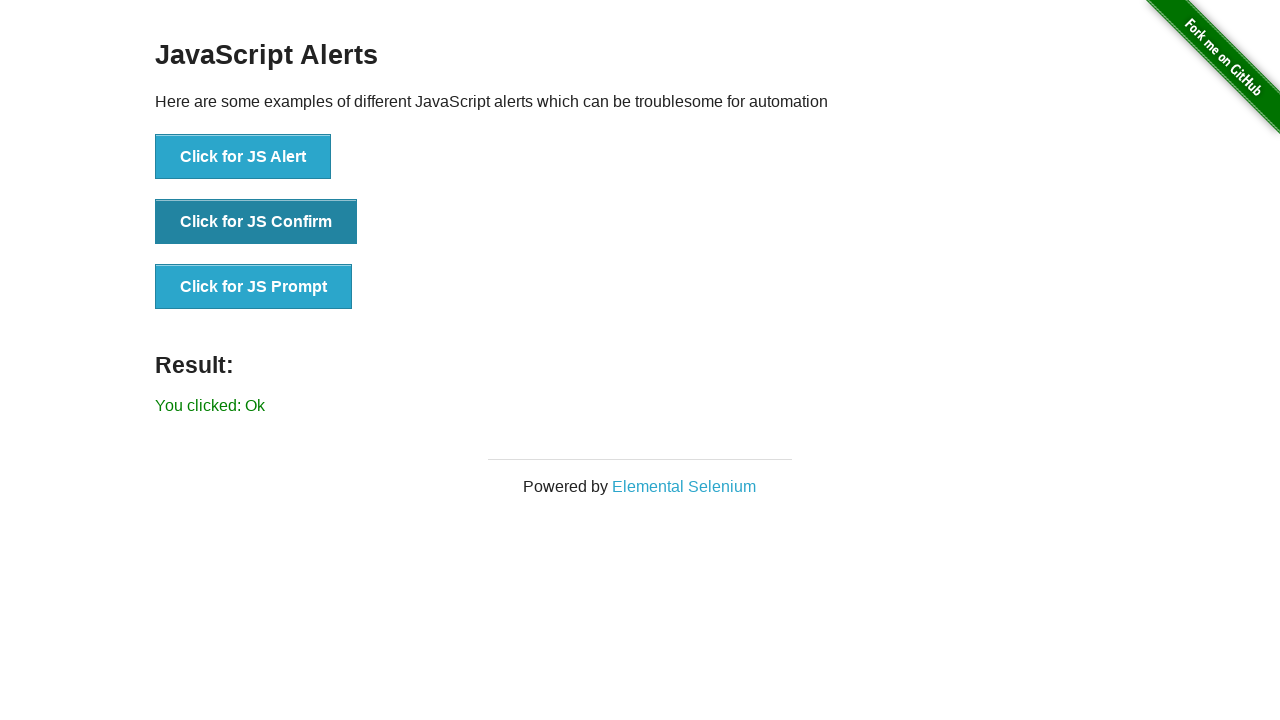

Verified result text equals 'You clicked: Ok'
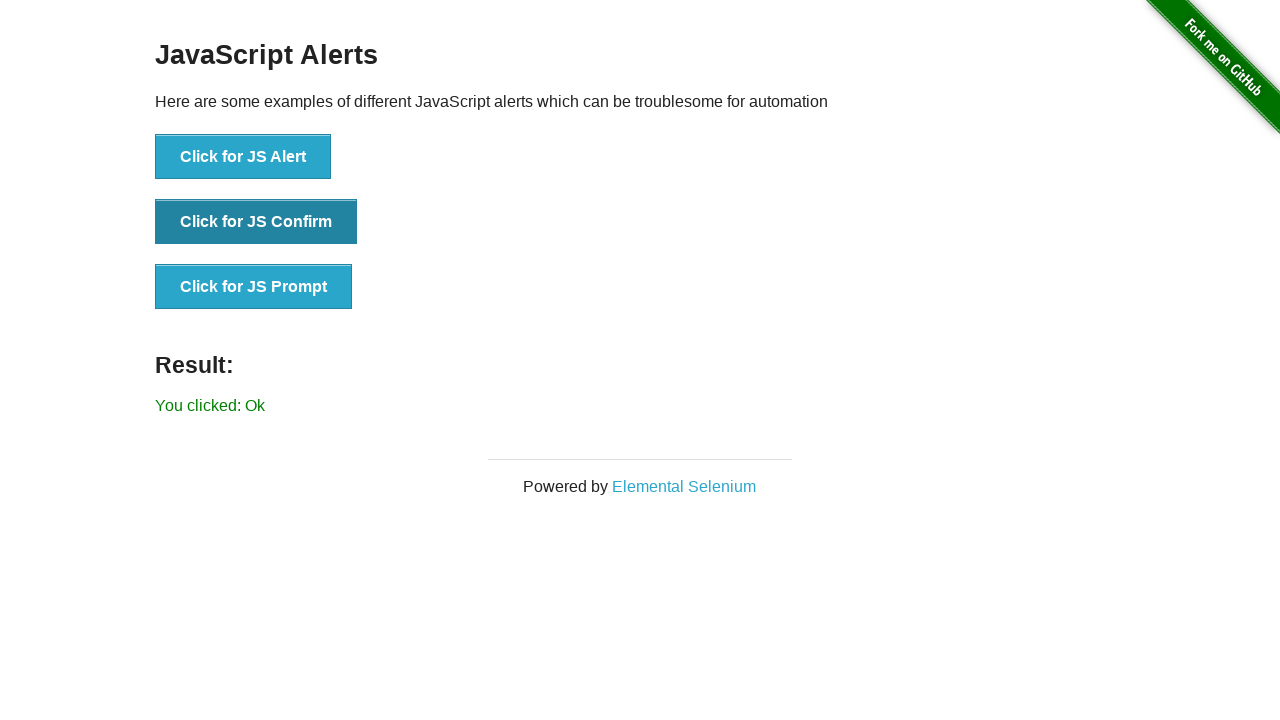

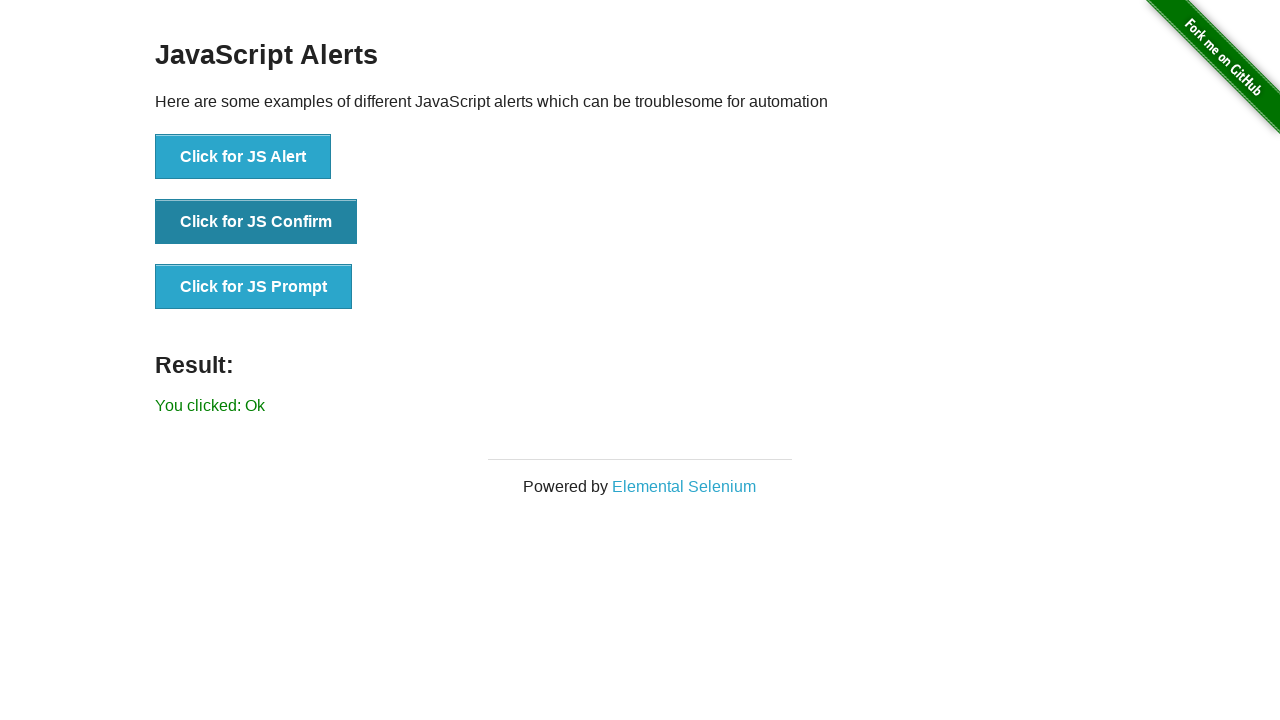